Tests the Jumia Kenya e-commerce site search functionality by searching for a product term and verifying that search results with product information (titles, prices) are displayed.

Starting URL: https://www.jumia.co.ke/

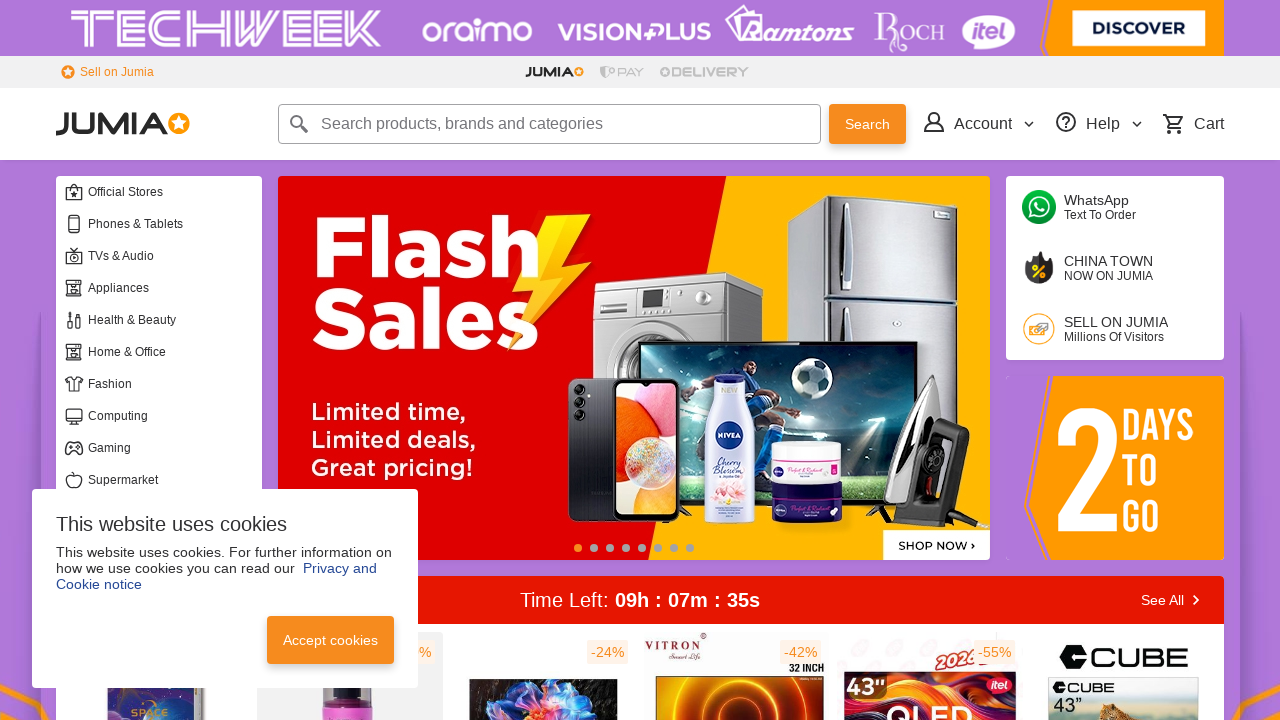

Filled search field with 'Wireless Headphones' on input[type='search'], form input[name='q'], header input
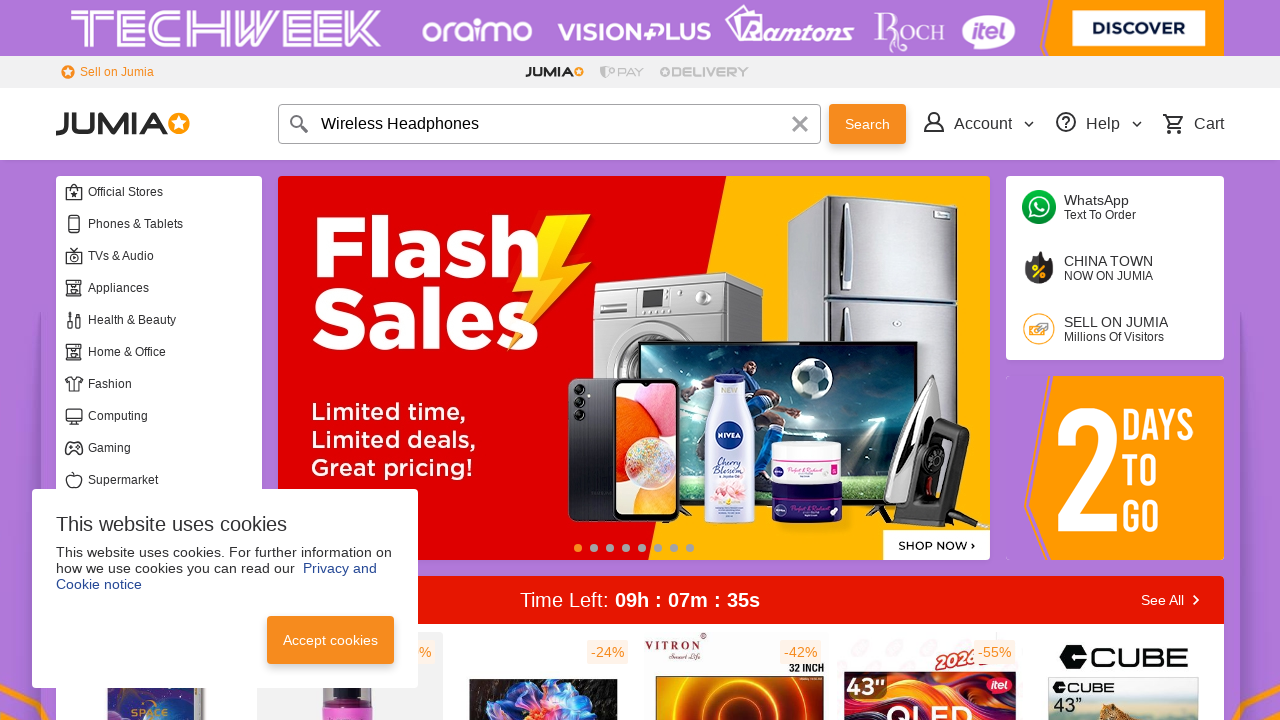

Pressed Enter to submit search query on input[type='search'], form input[name='q'], header input
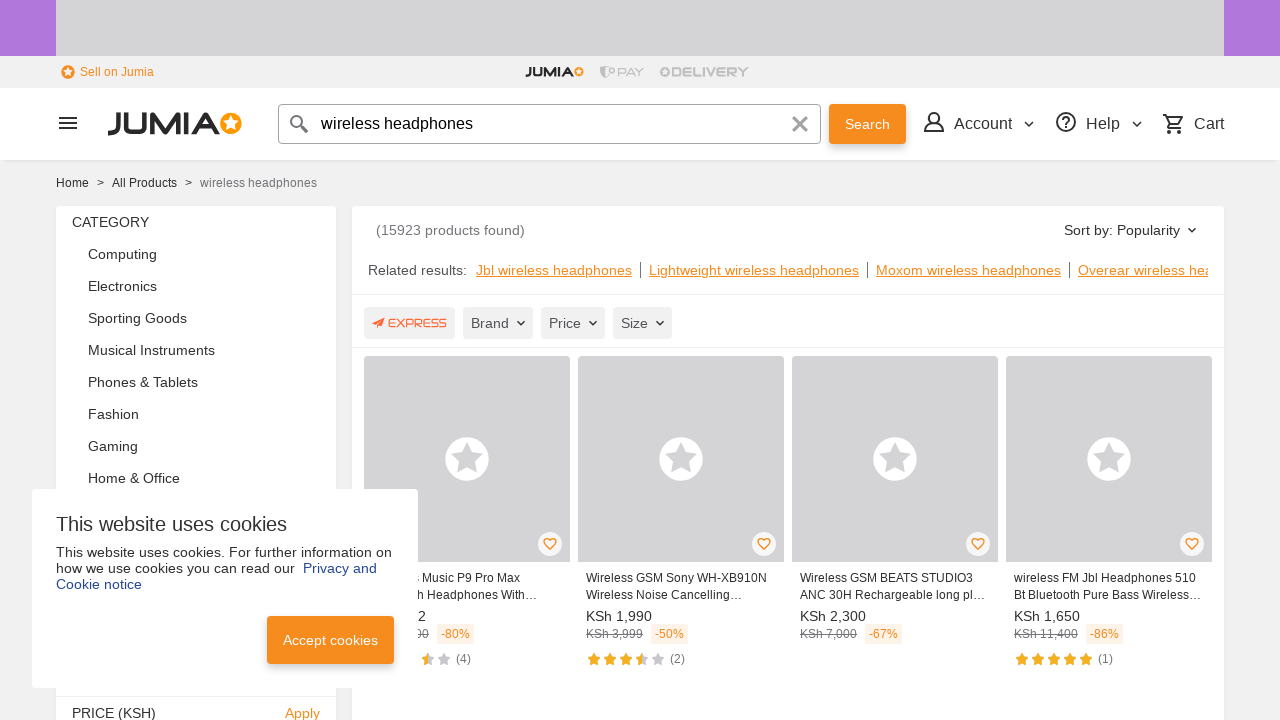

Search results loaded with article links visible
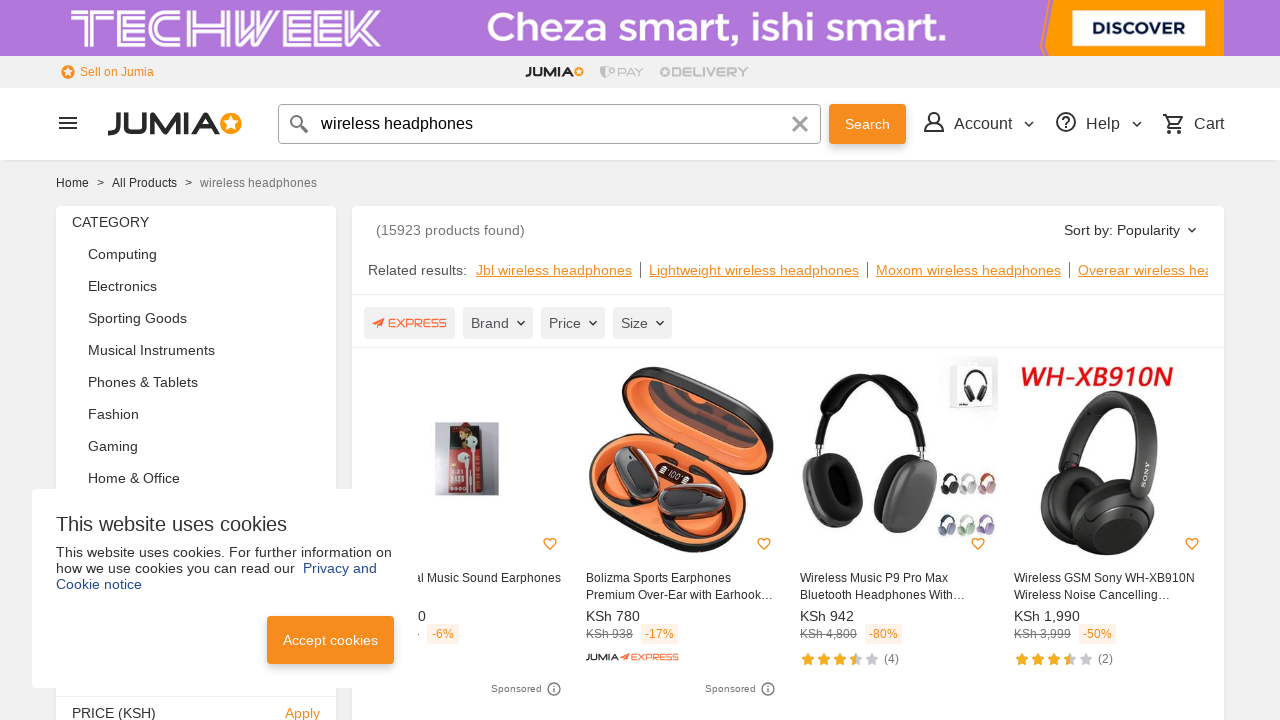

Results count information displayed
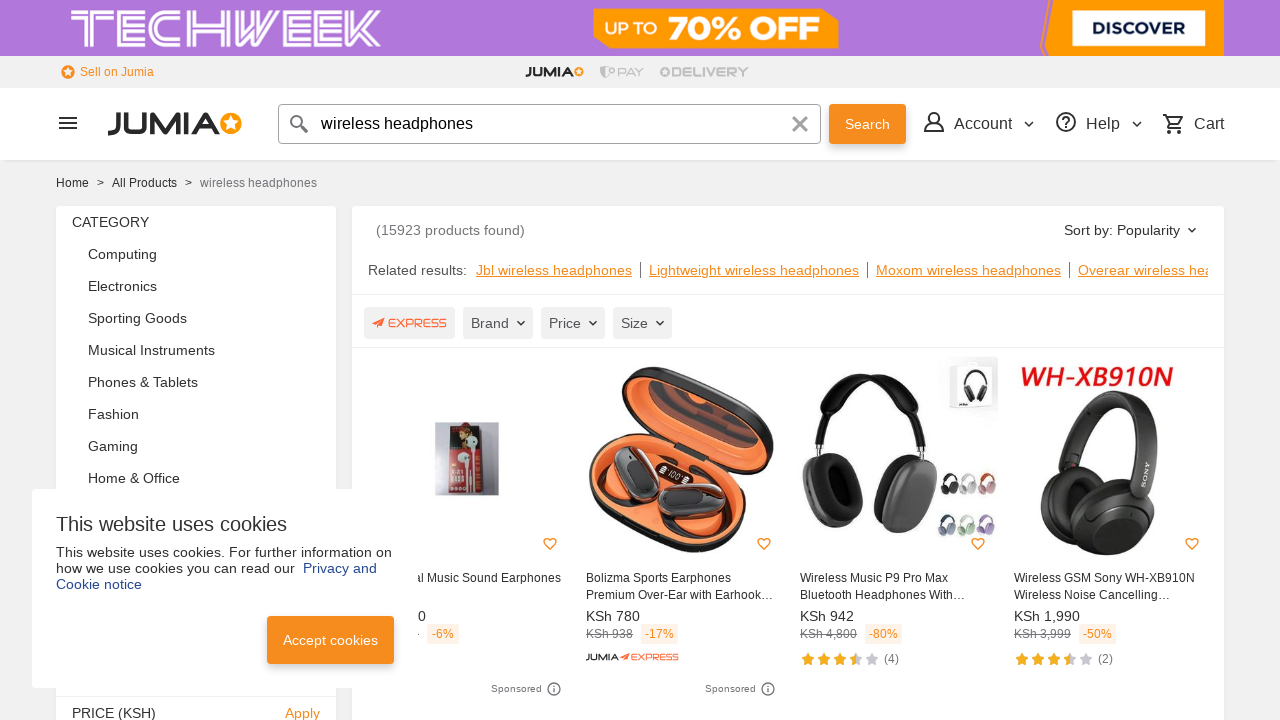

Product titles are visible in search results
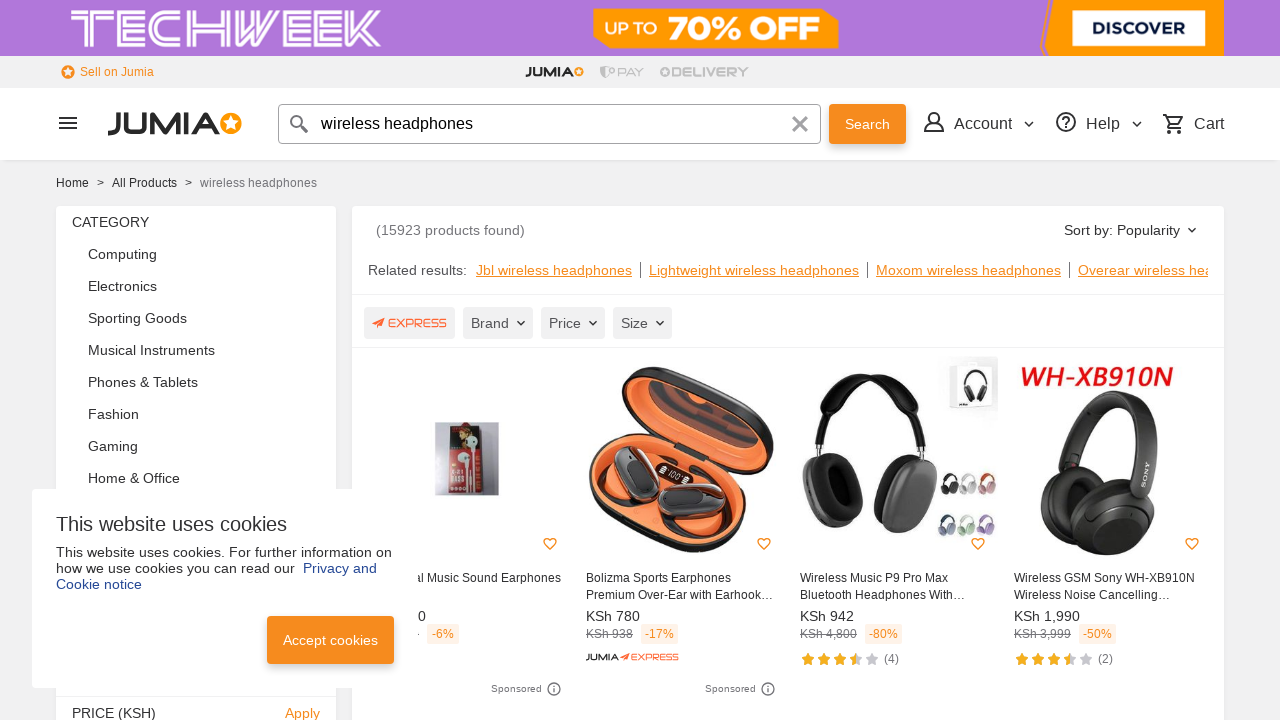

Product prices are visible in search results
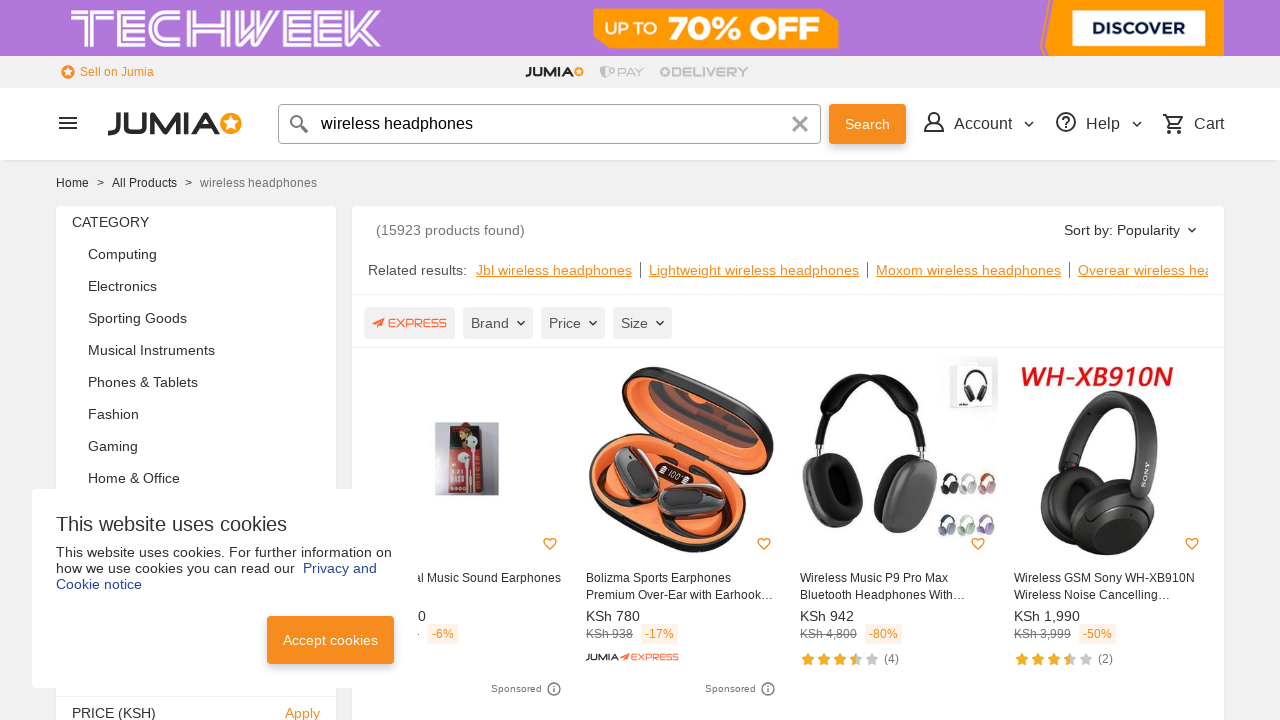

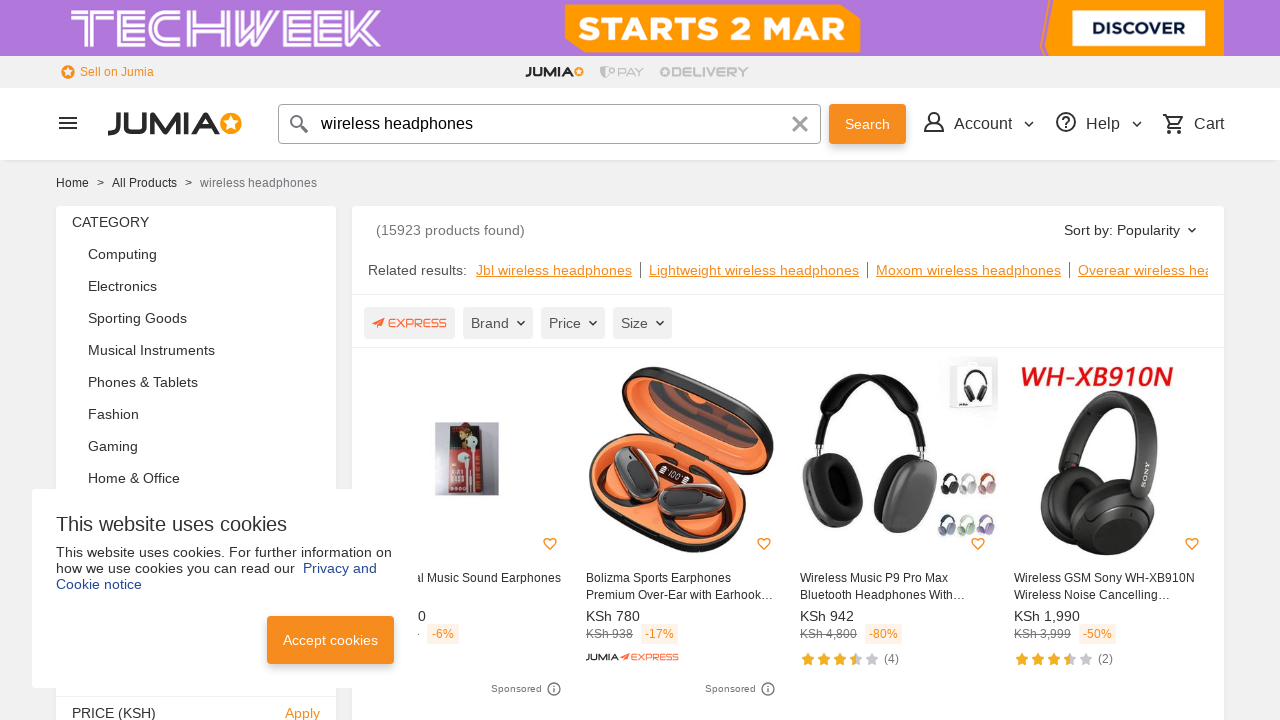